Tests adding a product to cart on demoblaze.com by clicking the "Add to cart" button and handling the confirmation alert that appears.

Starting URL: https://www.demoblaze.com/prod.html?idp_=1

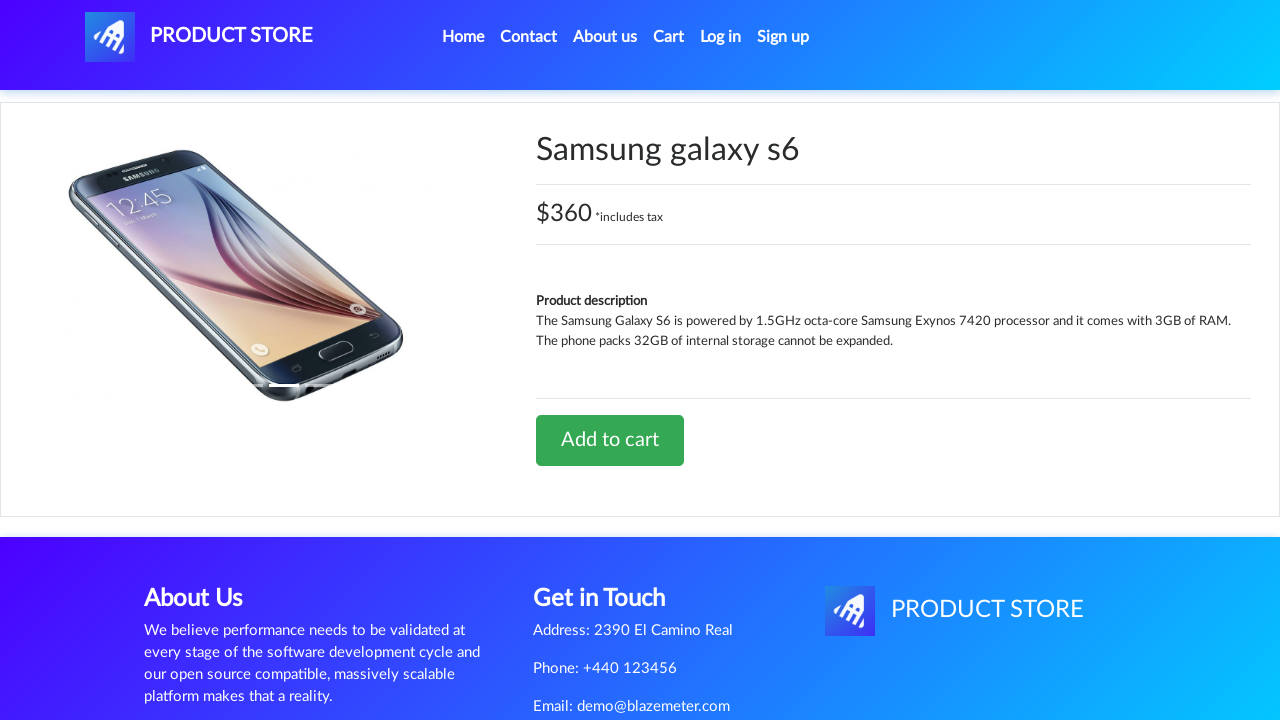

Waited for 'Add to cart' button to be visible
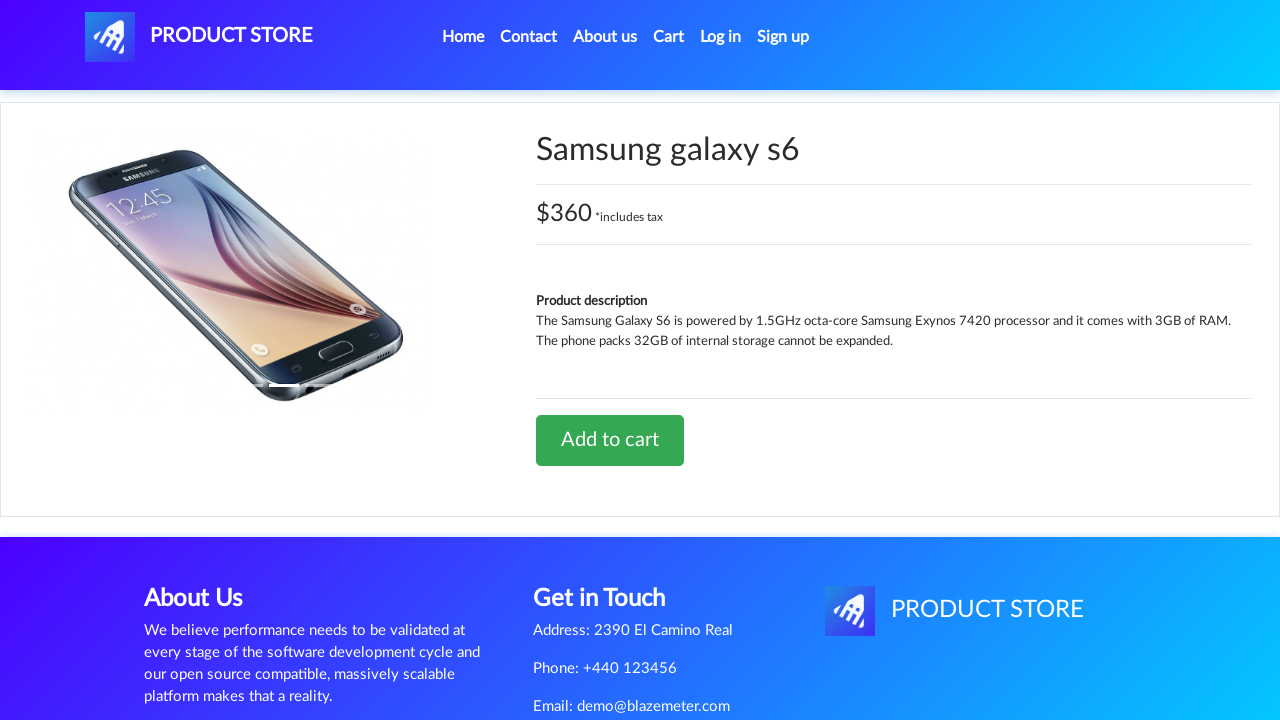

Clicked 'Add to cart' button at (610, 440) on .btn-success
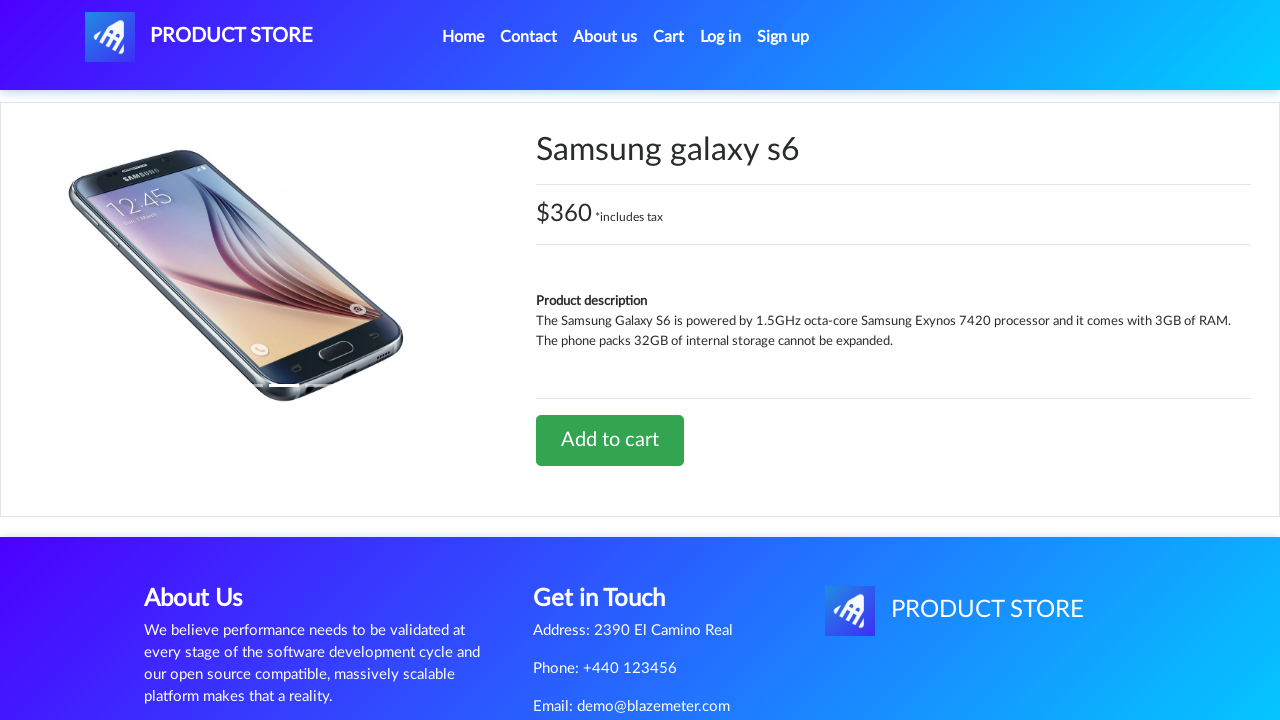

Set up dialog handler to accept confirmation alert
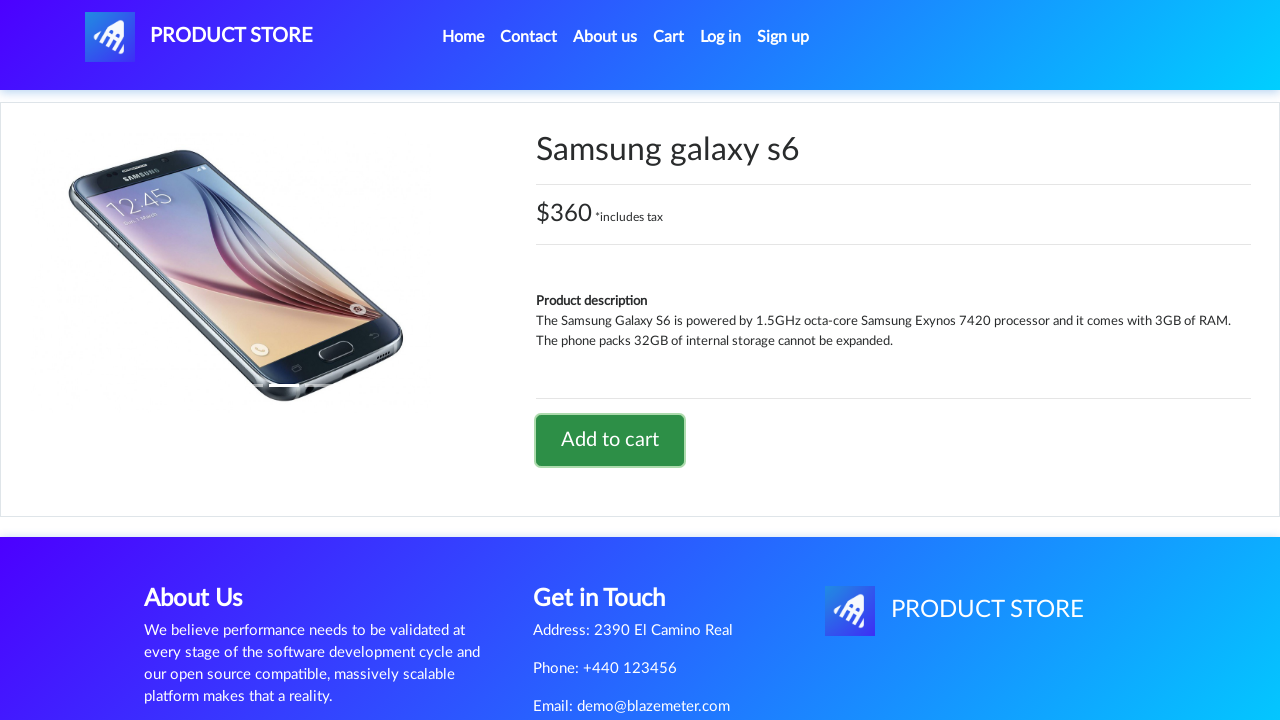

Waited for alert to be processed
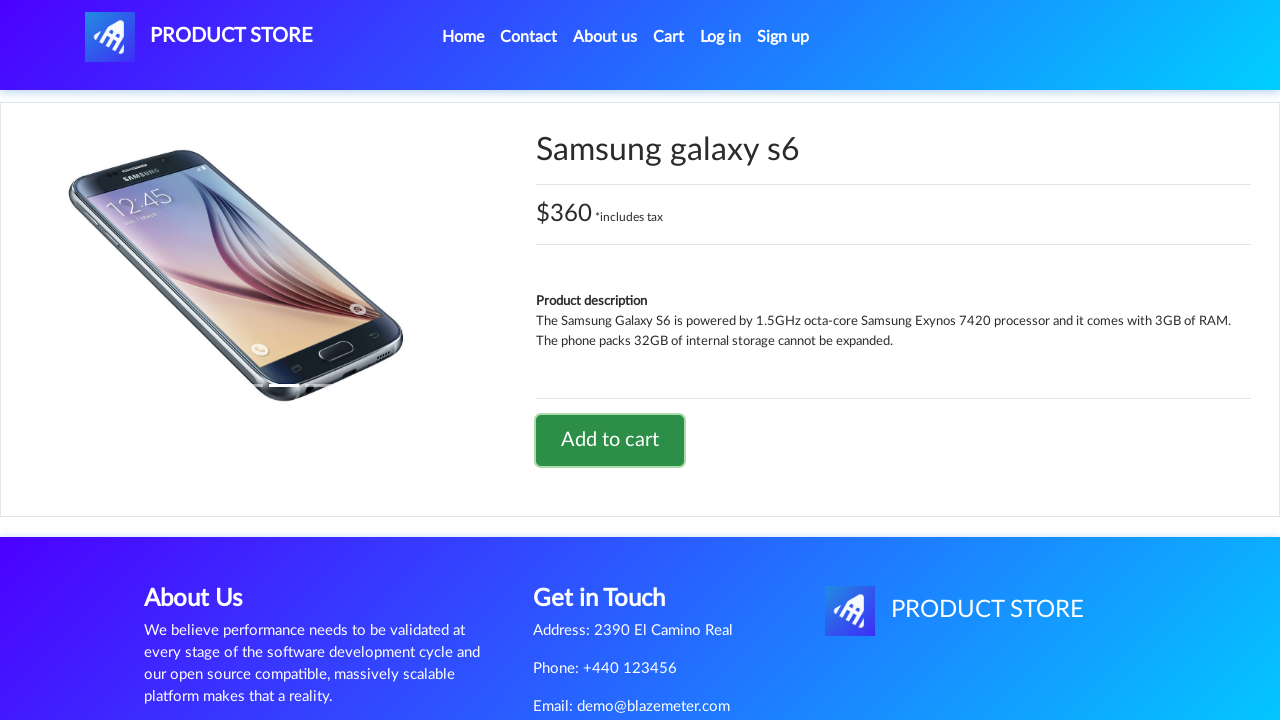

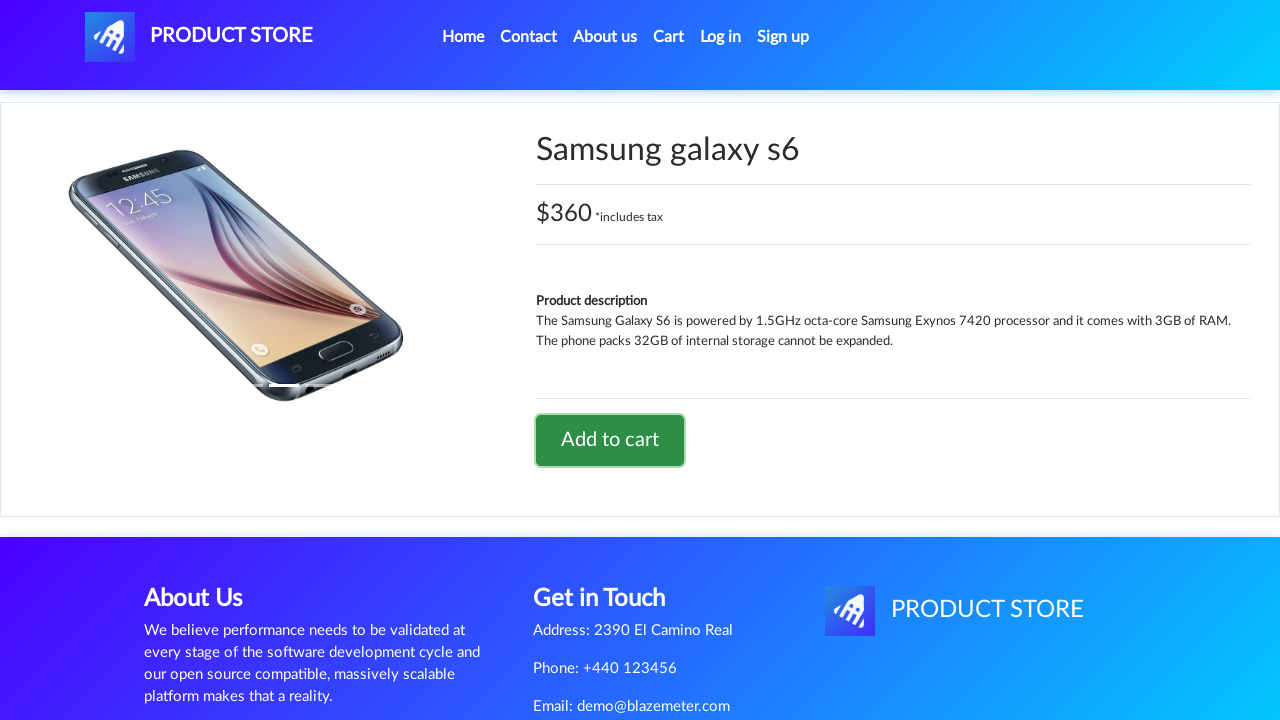